Tests a contact form by filling in first name, last name, email, and message fields with sample data

Starting URL: https://automationtesting.co.uk/contactForm.html

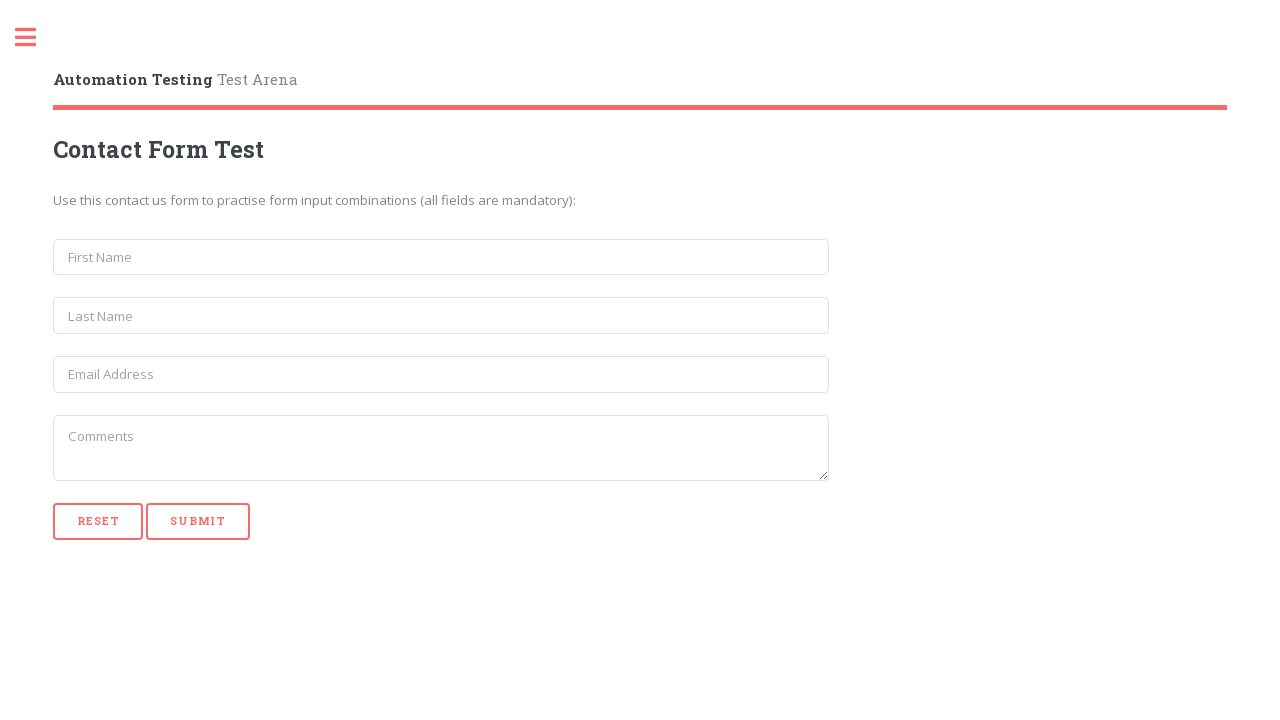

Filled first name field with 'John' on input[name='first_name']
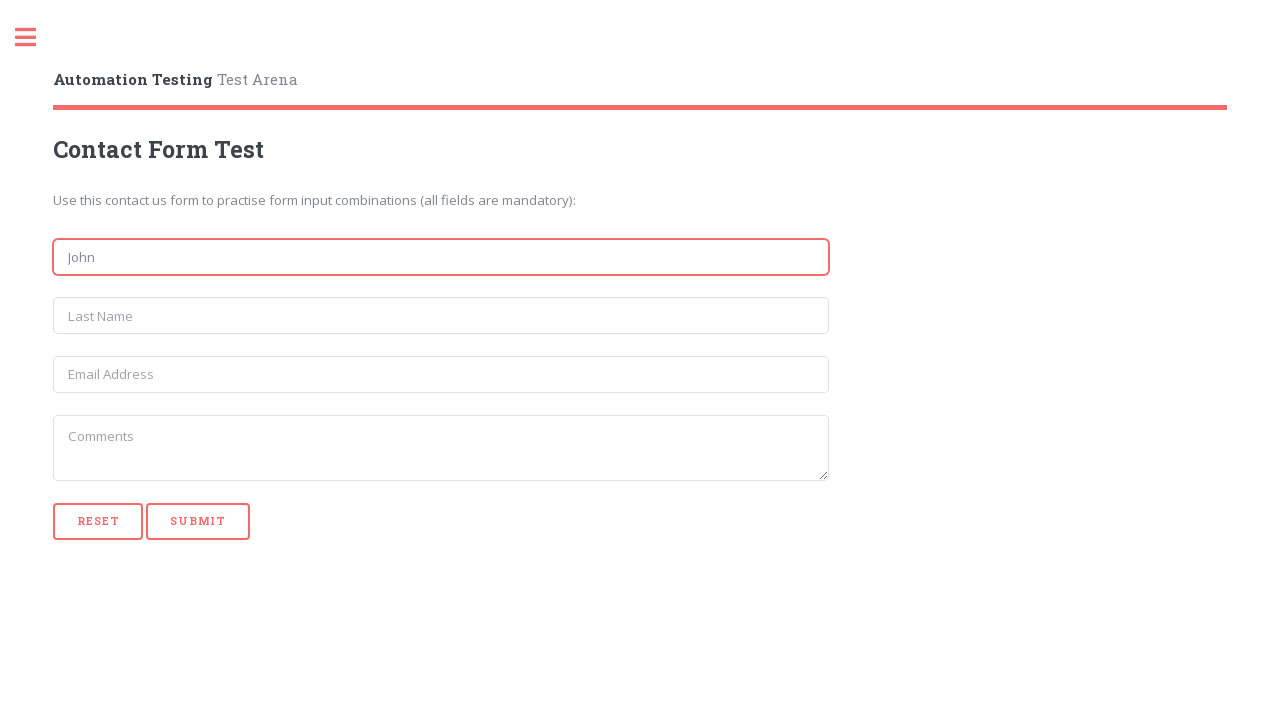

Filled last name field with 'Smith' on input[name='last_name']
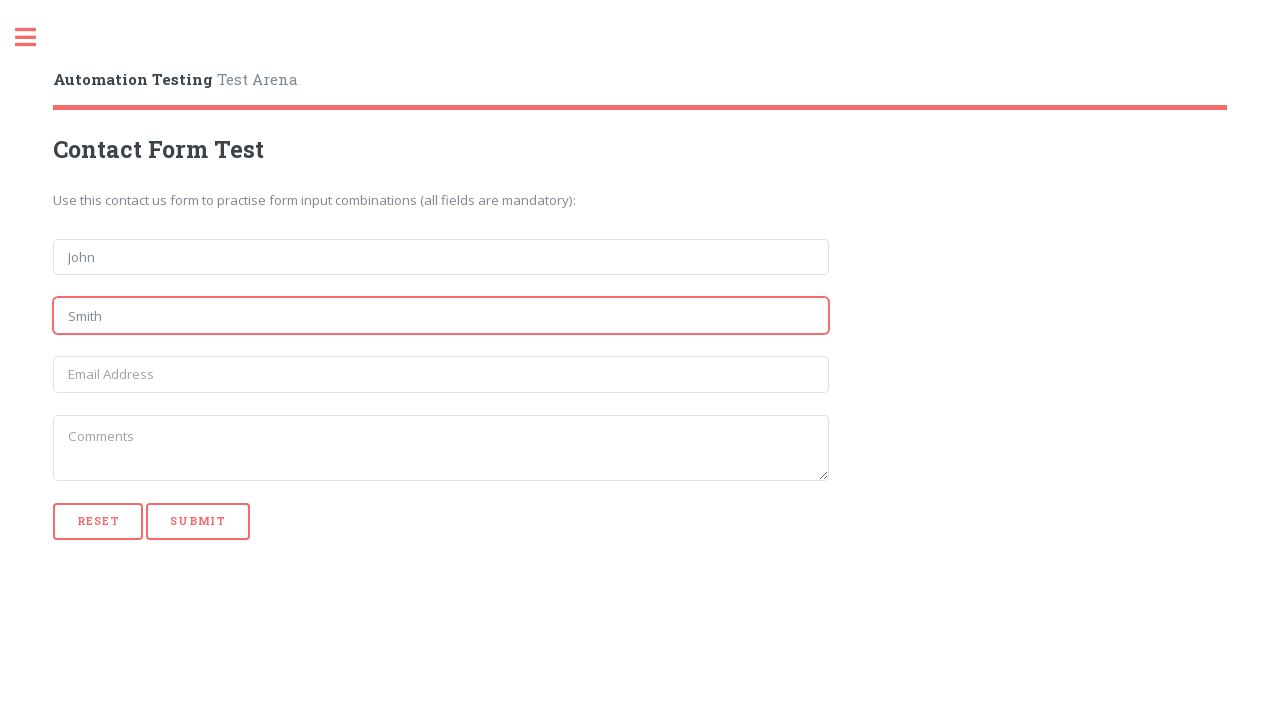

Filled email field with 'johnsmith@test.com' on input[name='email']
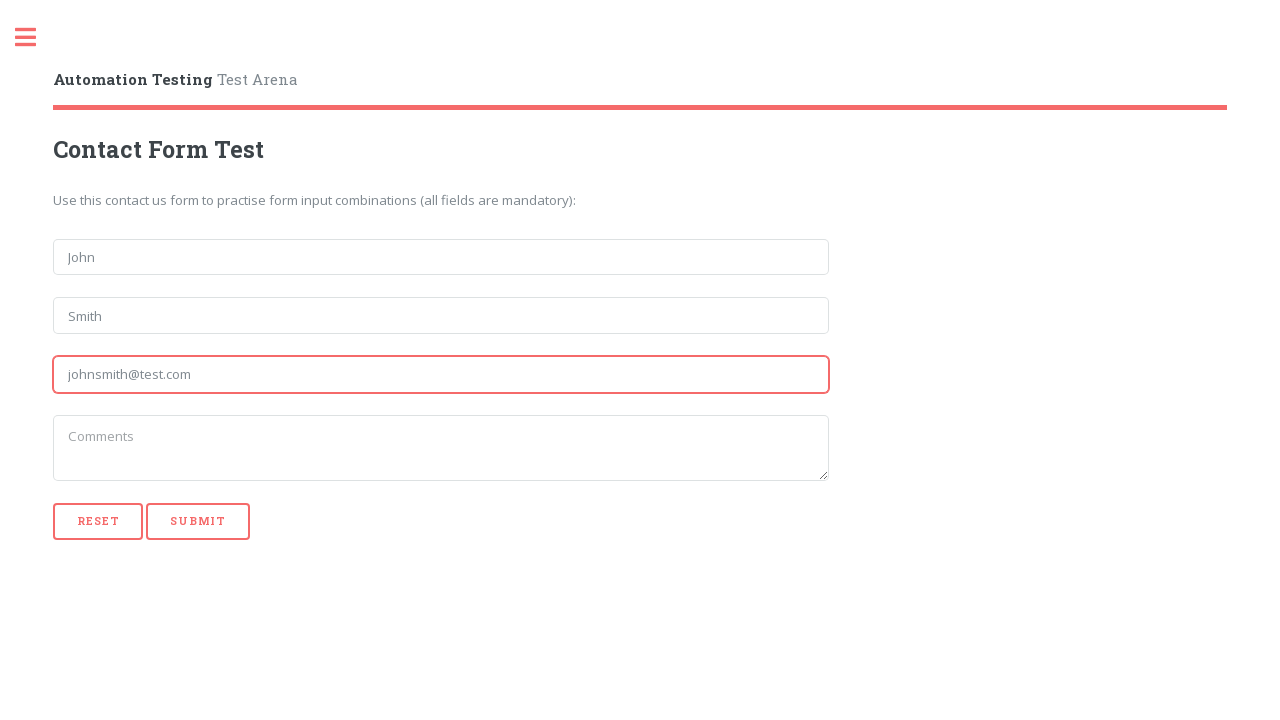

Filled message field with 'This is a test message' on textarea[name='message']
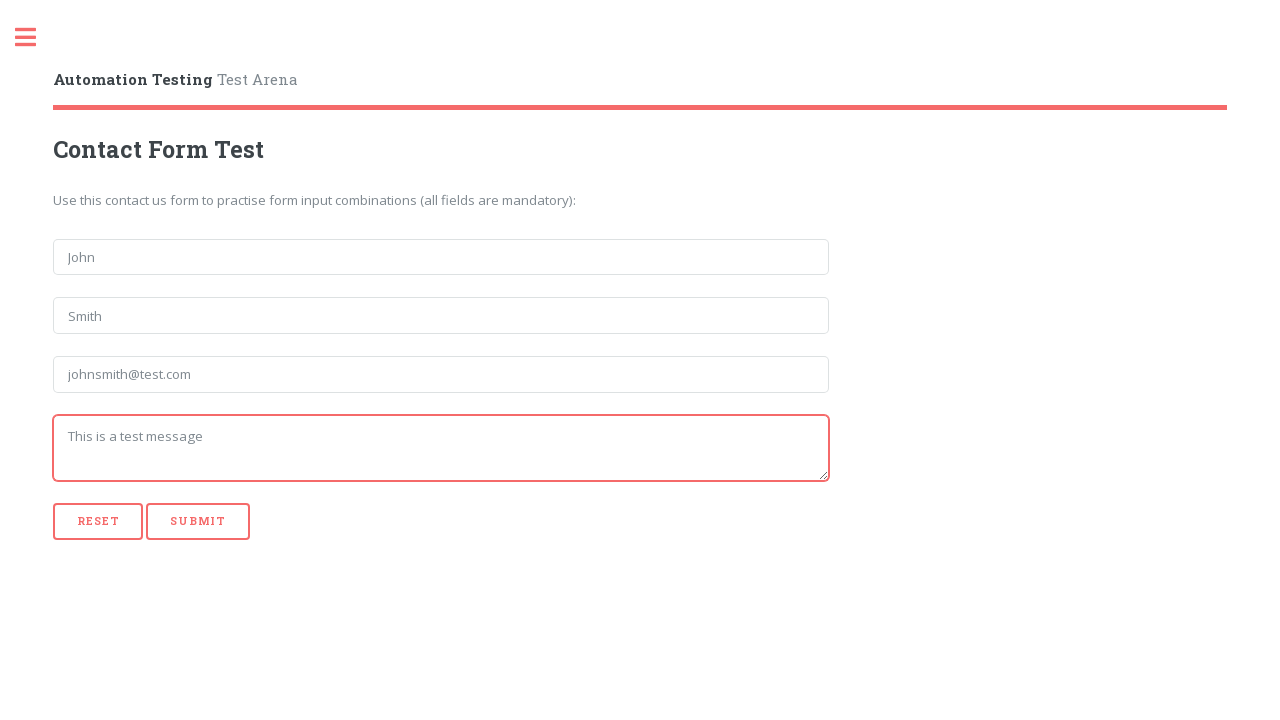

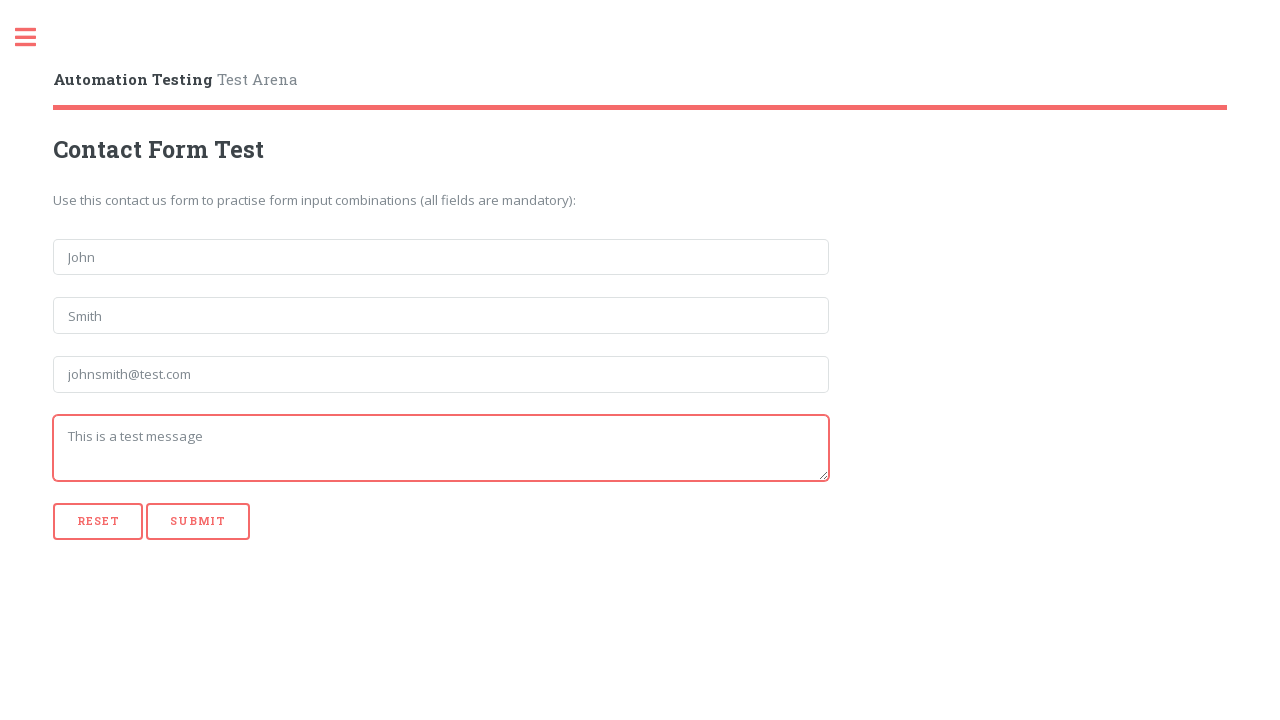